Tests JavaScript confirm dialog by accepting it first, verifying the result, then dismissing it and verifying the cancel result

Starting URL: https://demoqa.com/alerts

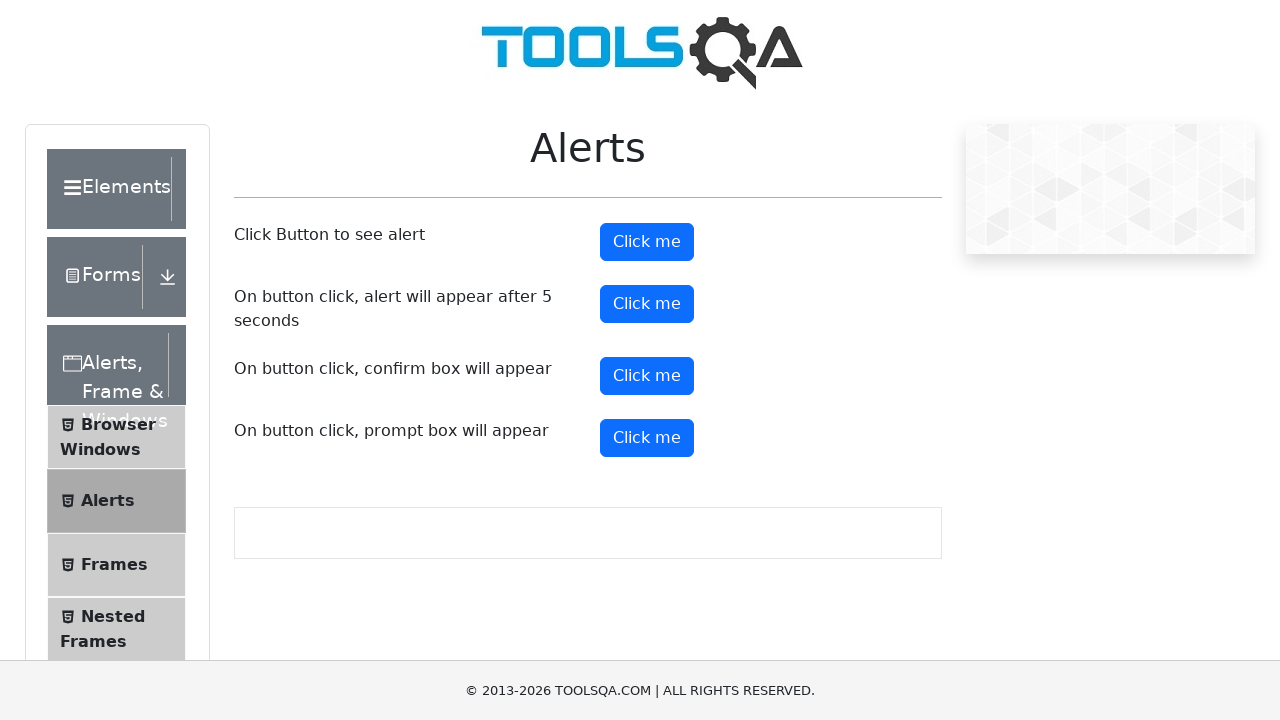

Set up dialog handler to accept the first confirm dialog
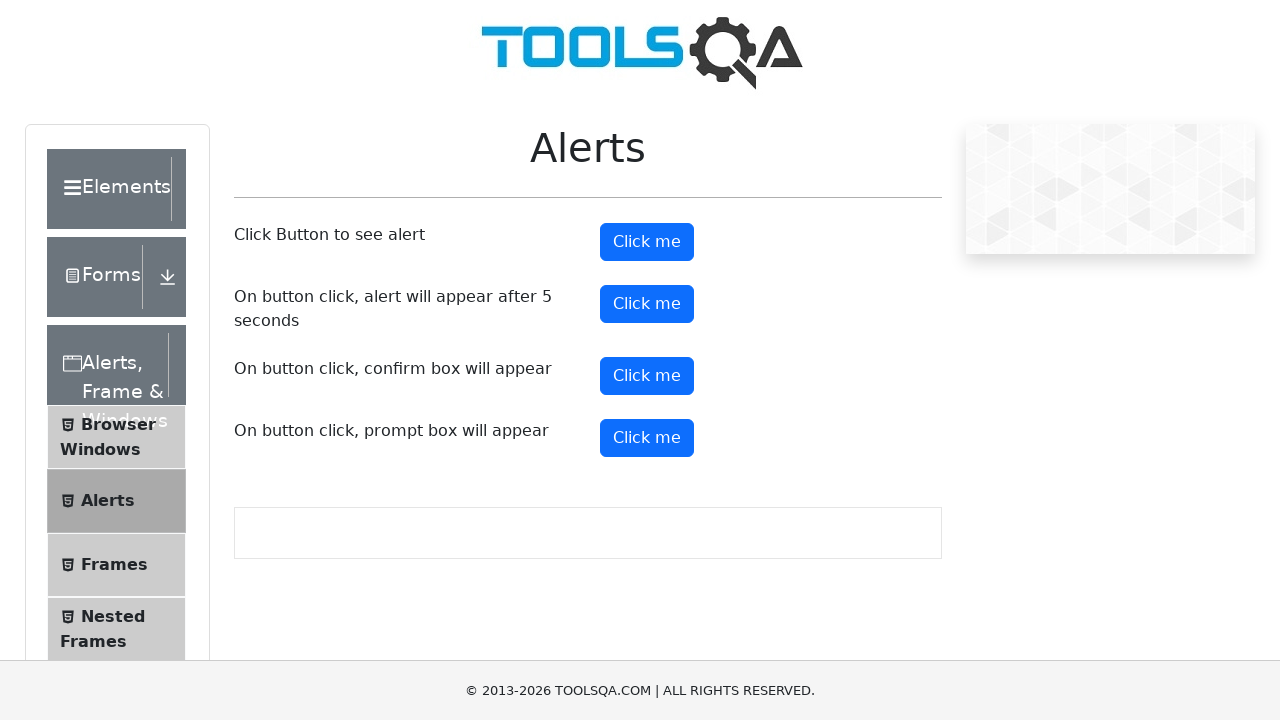

Clicked the confirm button at (647, 376) on button#confirmButton
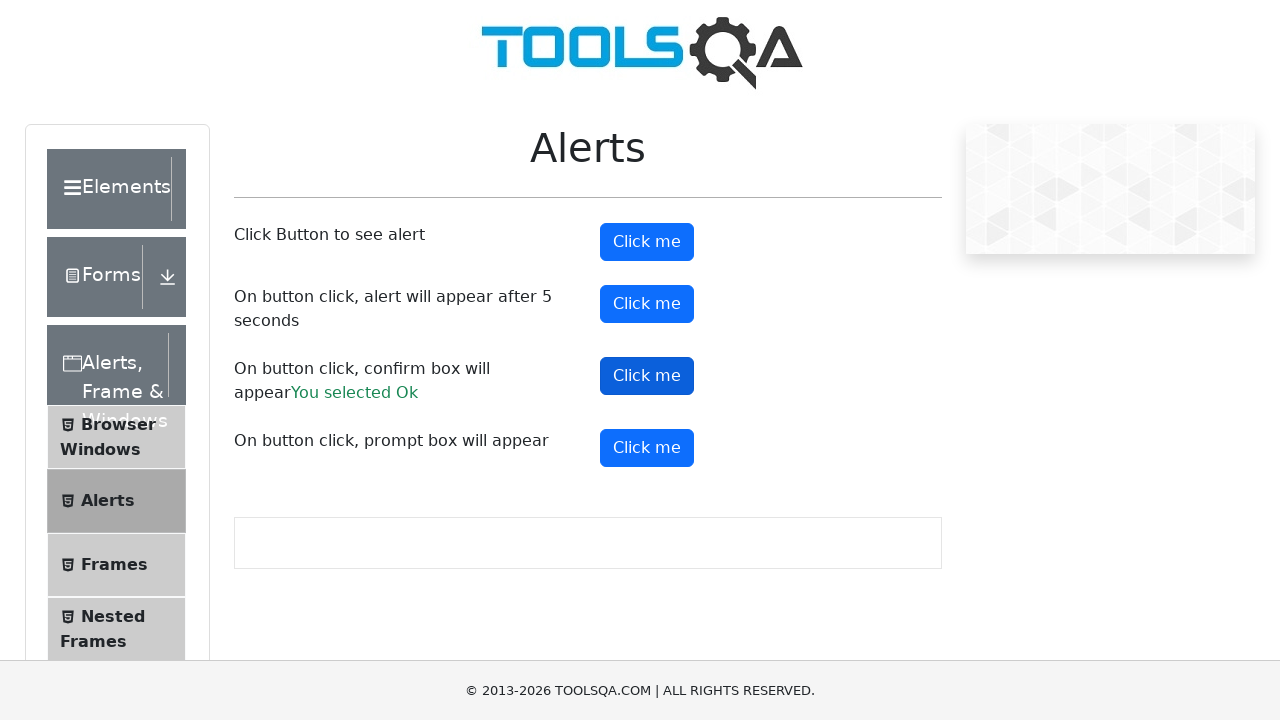

Waited for confirm result message to appear
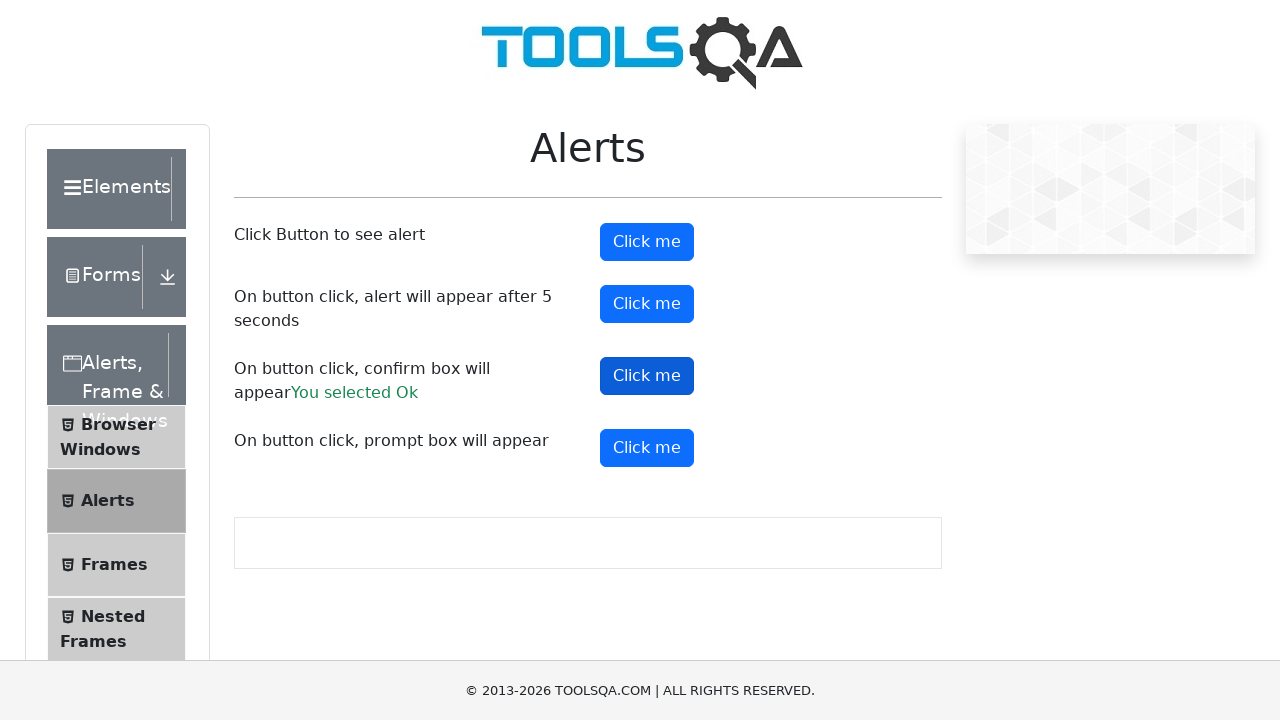

Verified that 'You selected Ok' message is displayed after accepting the dialog
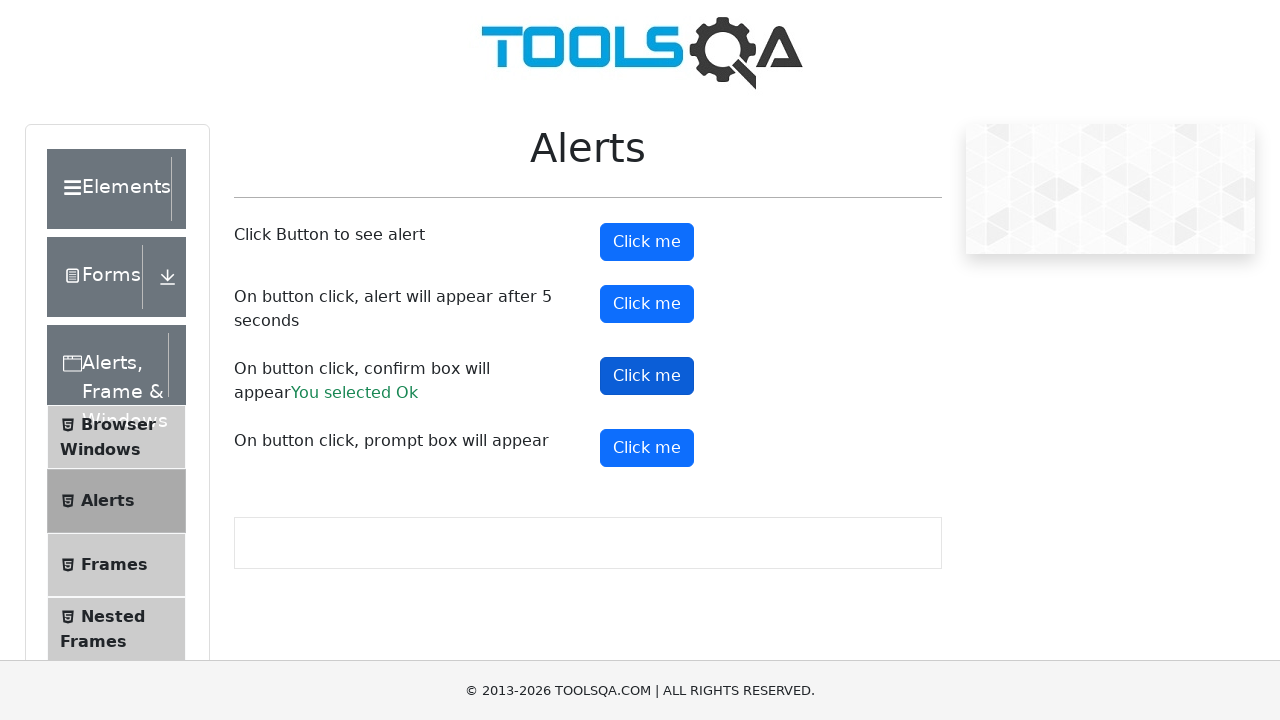

Set up dialog handler to dismiss the second confirm dialog
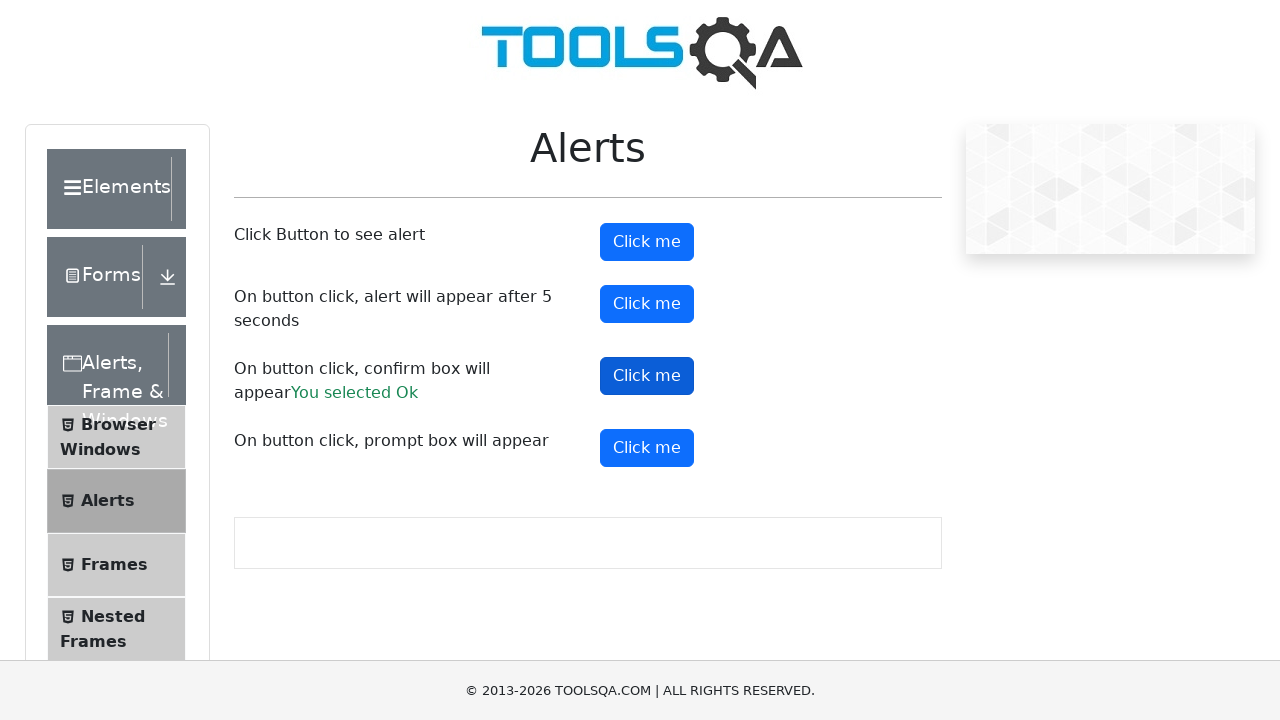

Clicked the confirm button again at (647, 376) on button#confirmButton
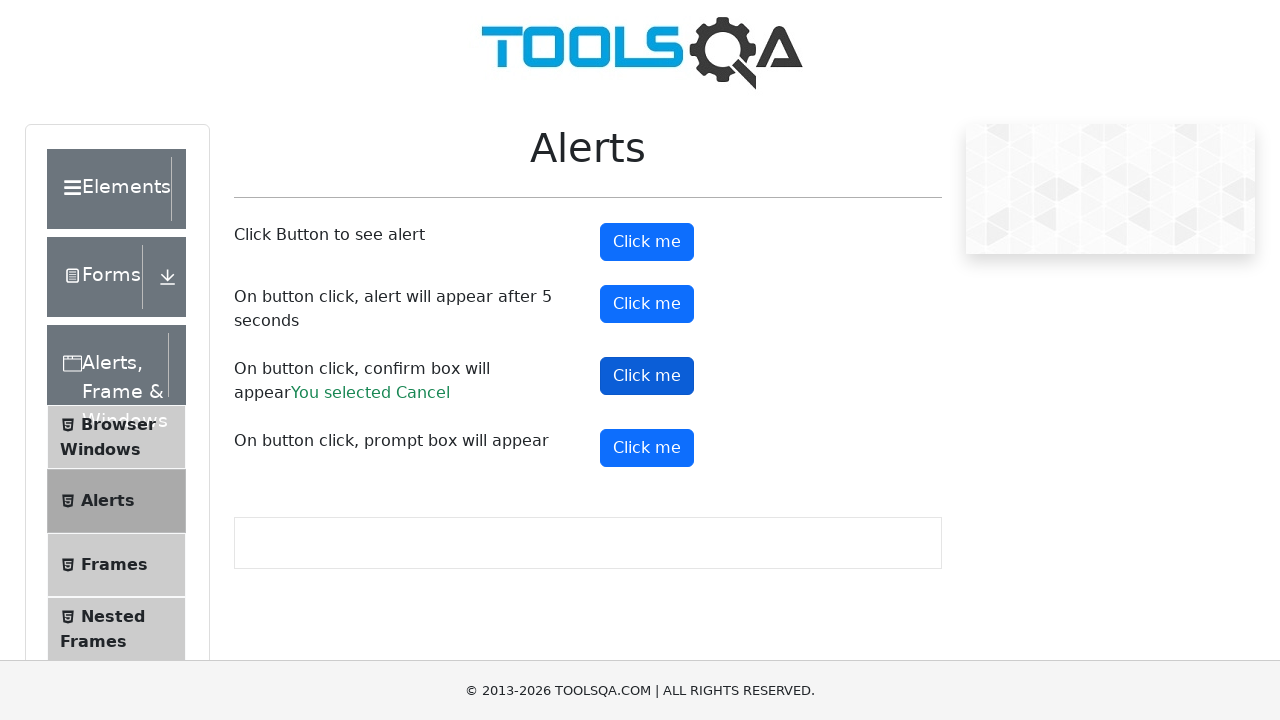

Verified that 'You selected Cancel' message is displayed after dismissing the dialog
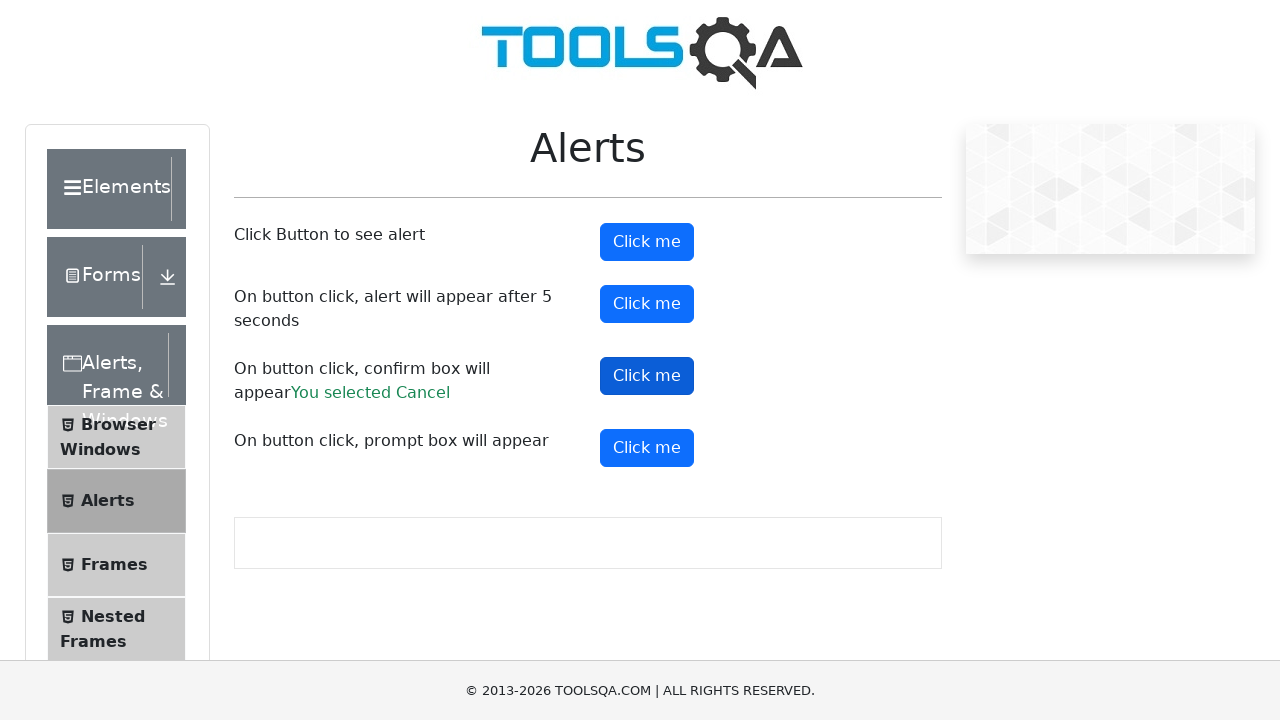

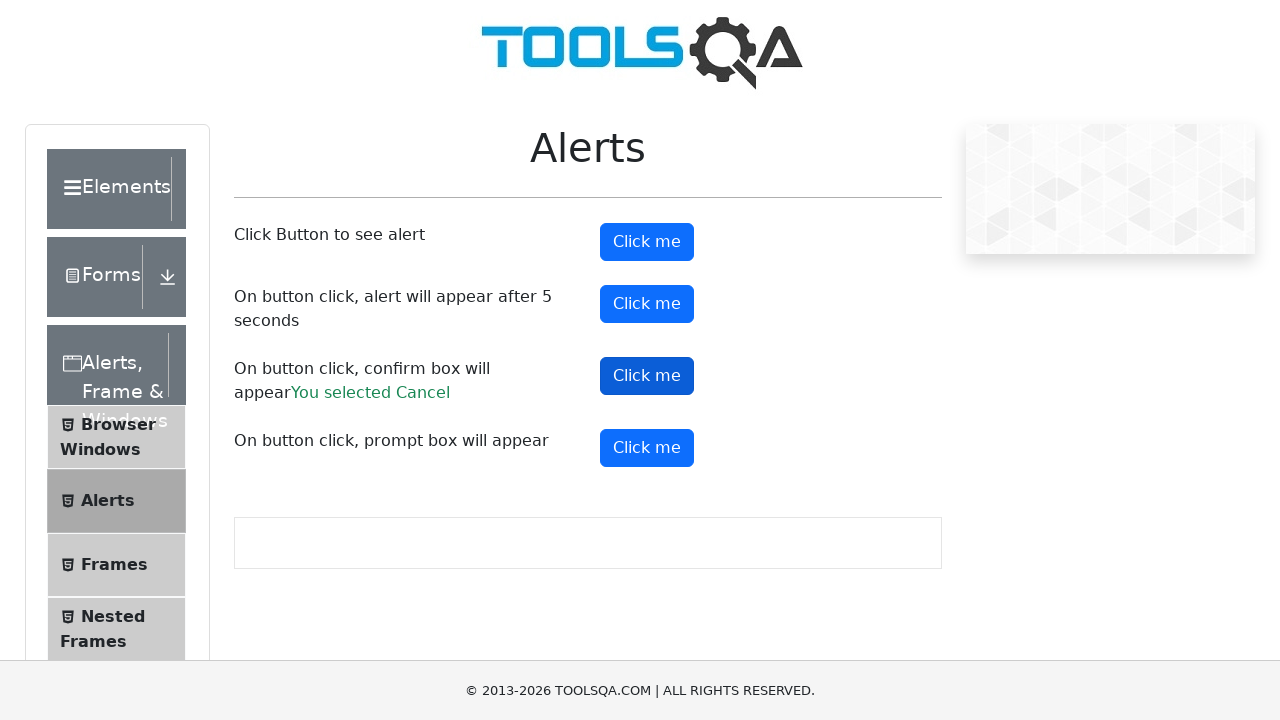